Tests JavaScript alert handling by clicking a button that triggers an alert and then accepting the alert dialog

Starting URL: http://the-internet.herokuapp.com/javascript_alerts

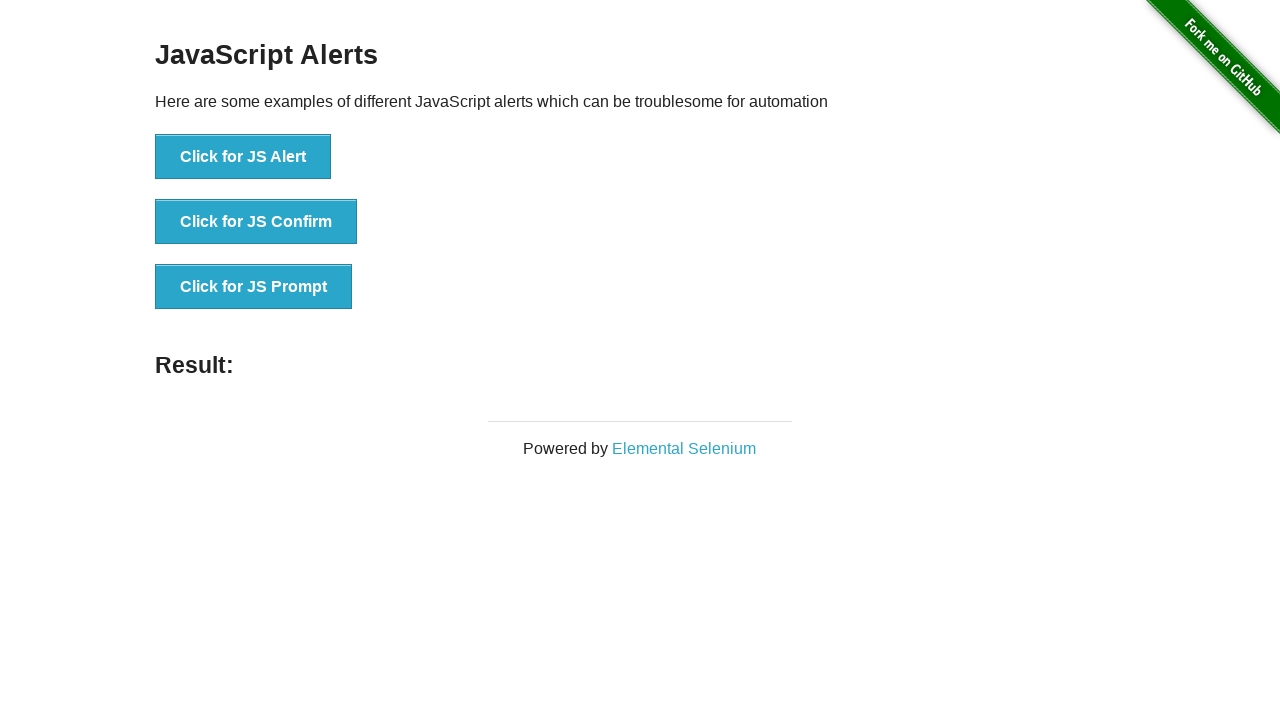

Set up dialog handler to automatically accept alerts
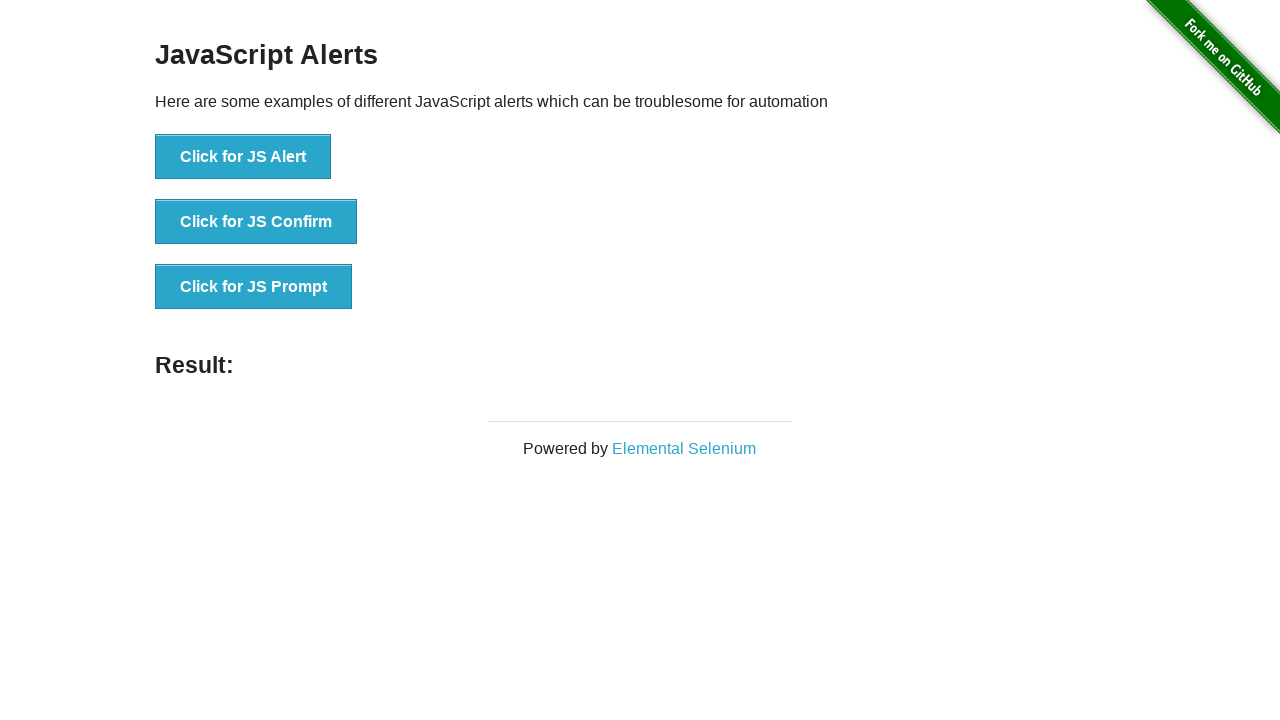

Clicked button to trigger JavaScript alert at (243, 157) on #content div ul li:first-child button
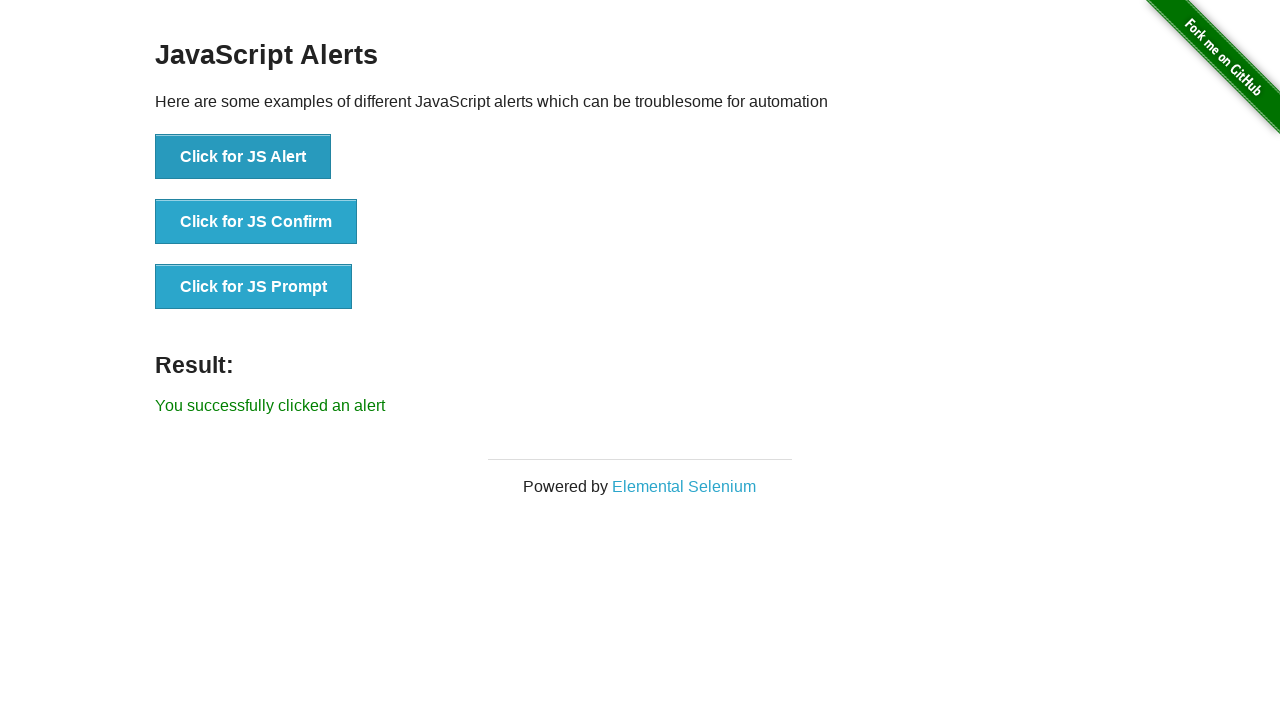

Alert was accepted and result text appeared
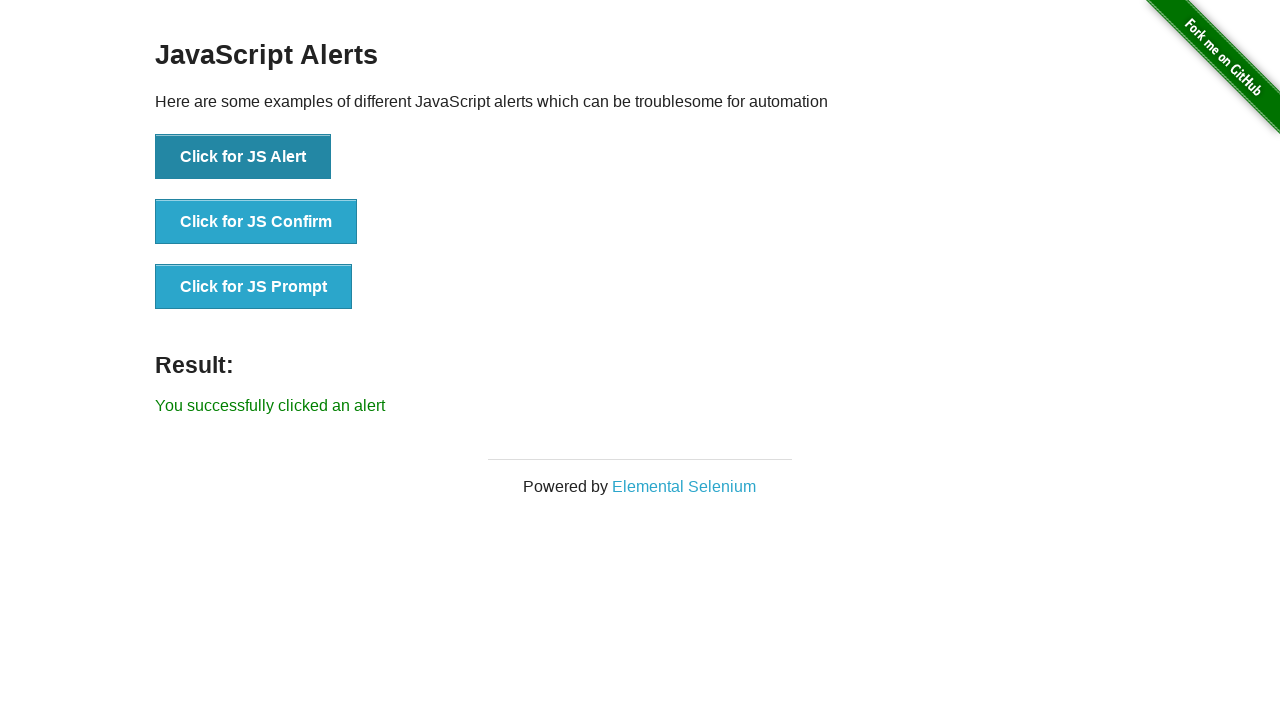

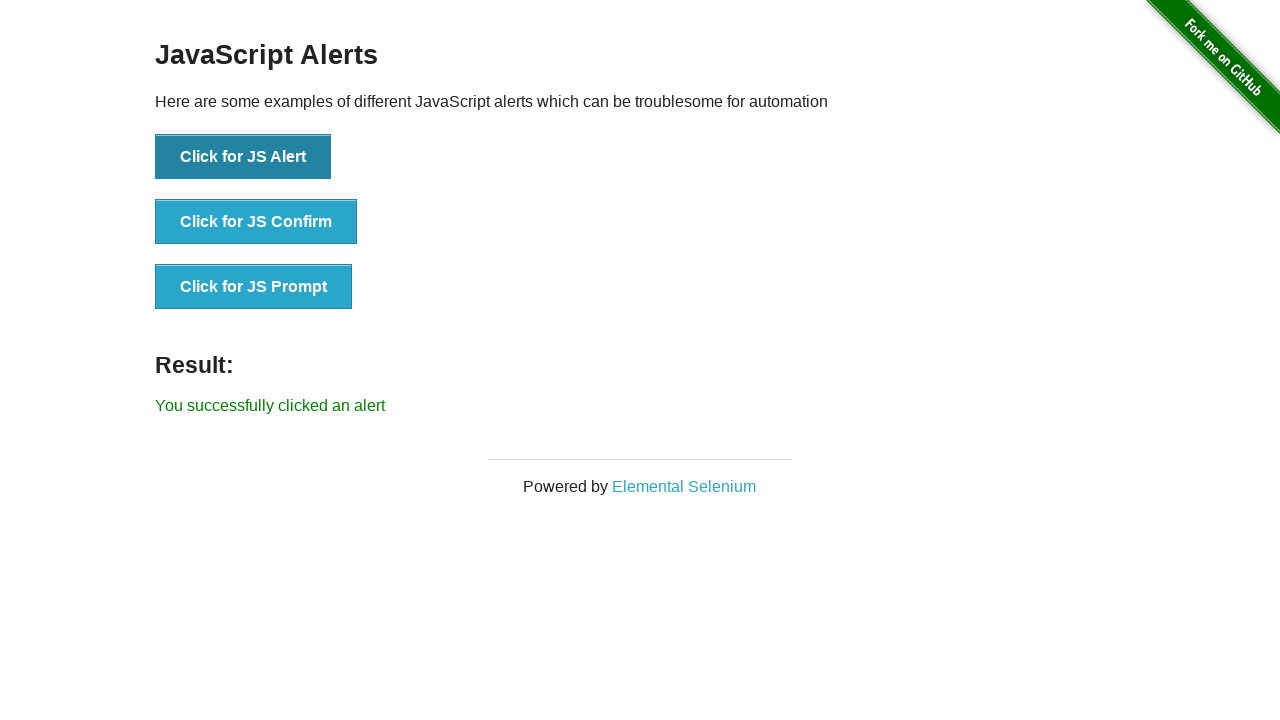